Verifies that the login button is displayed on the login page

Starting URL: https://dev.urbuddi.com/login

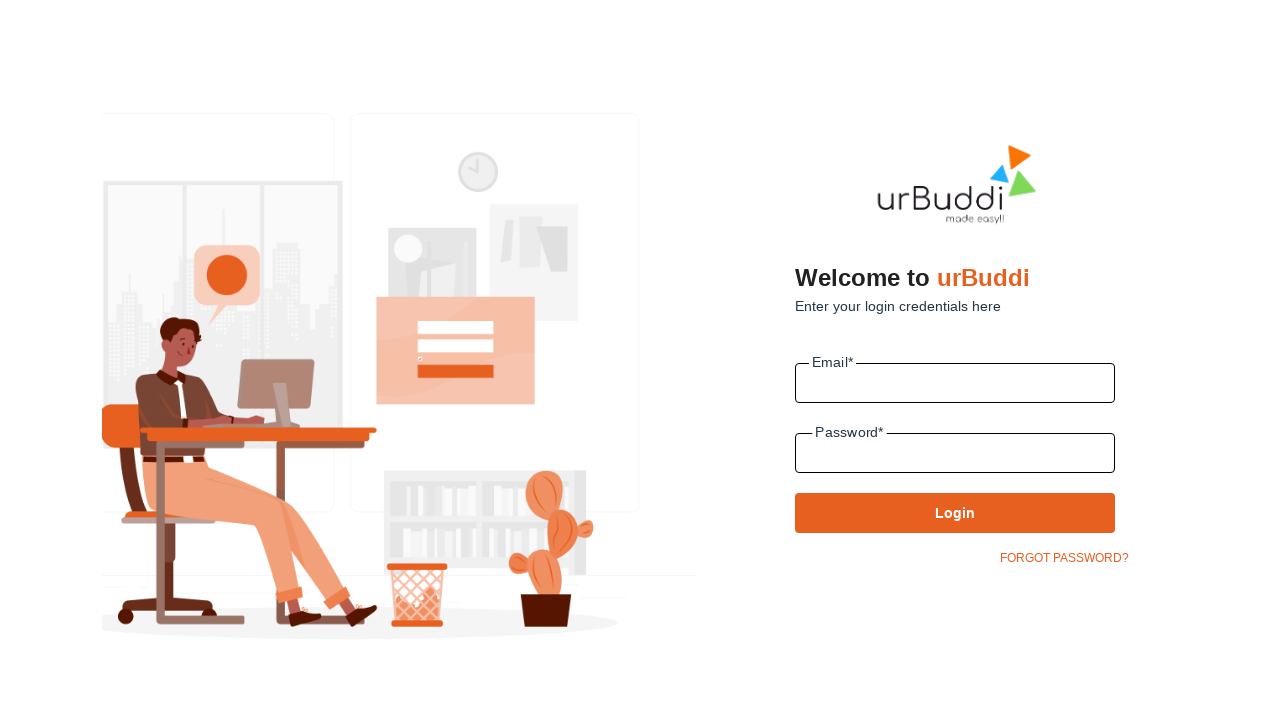

Navigated to login page at https://dev.urbuddi.com/login
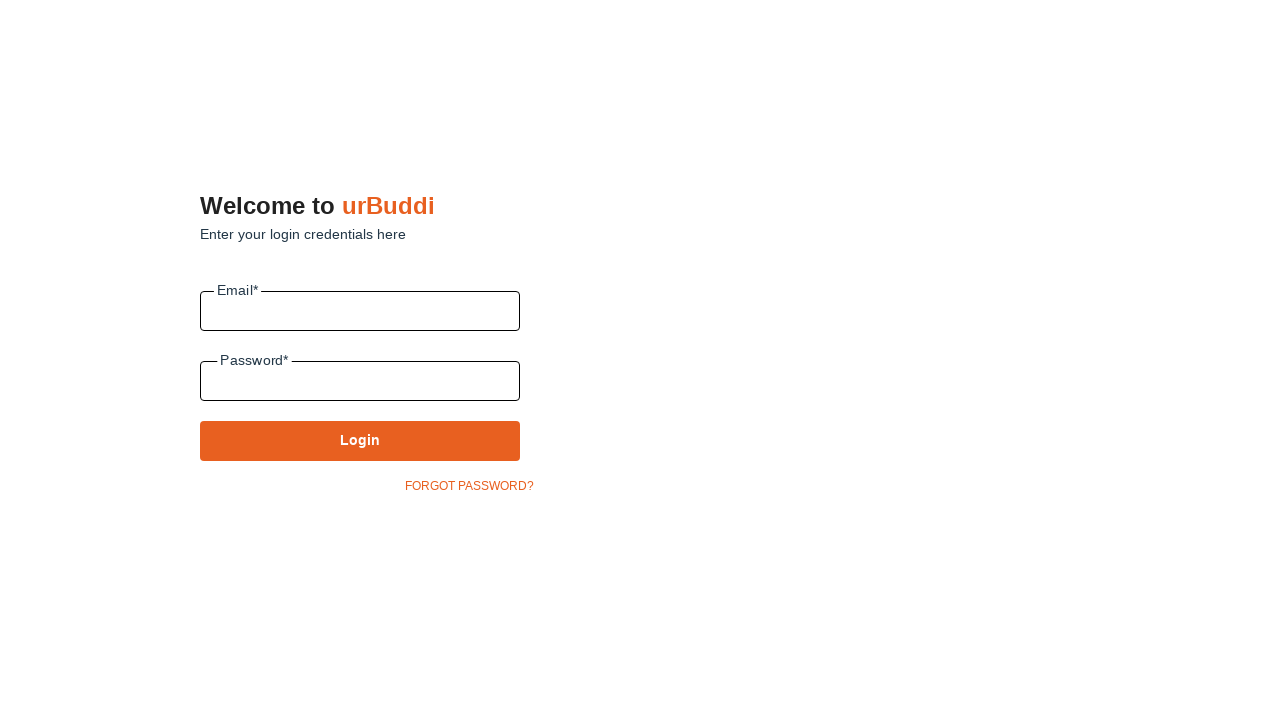

Located login submit button element
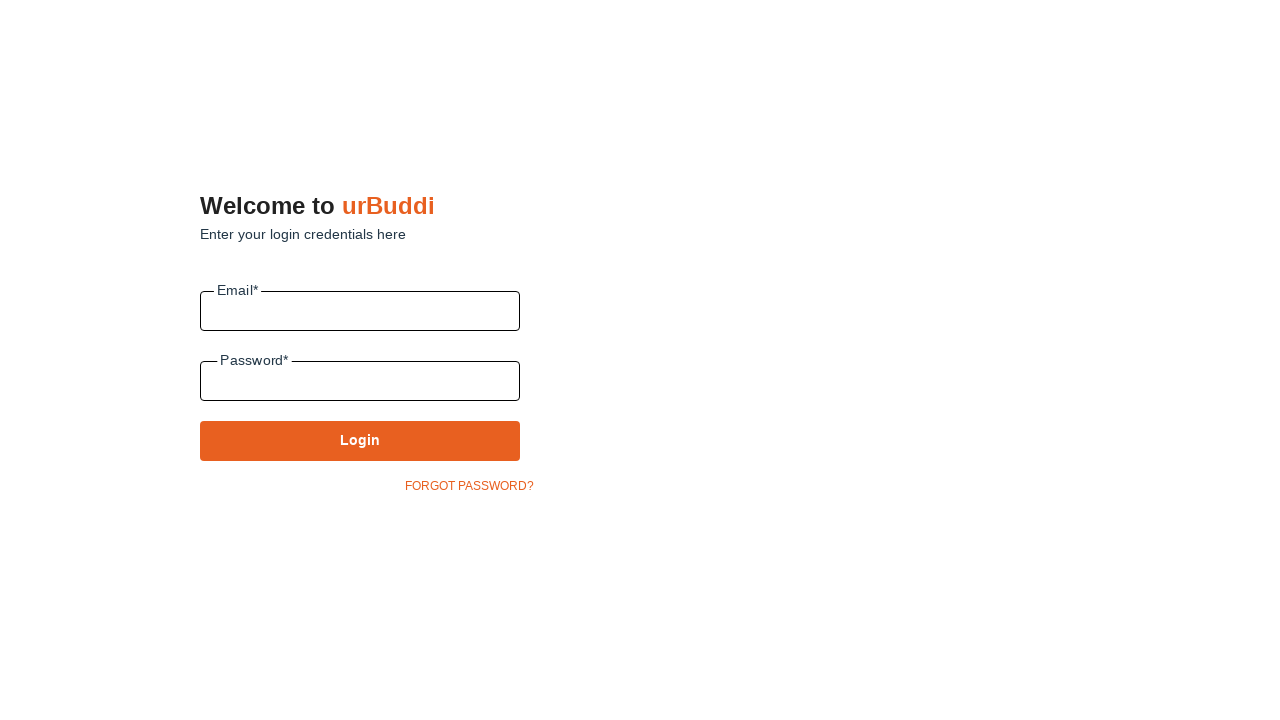

Checked if login button is visible
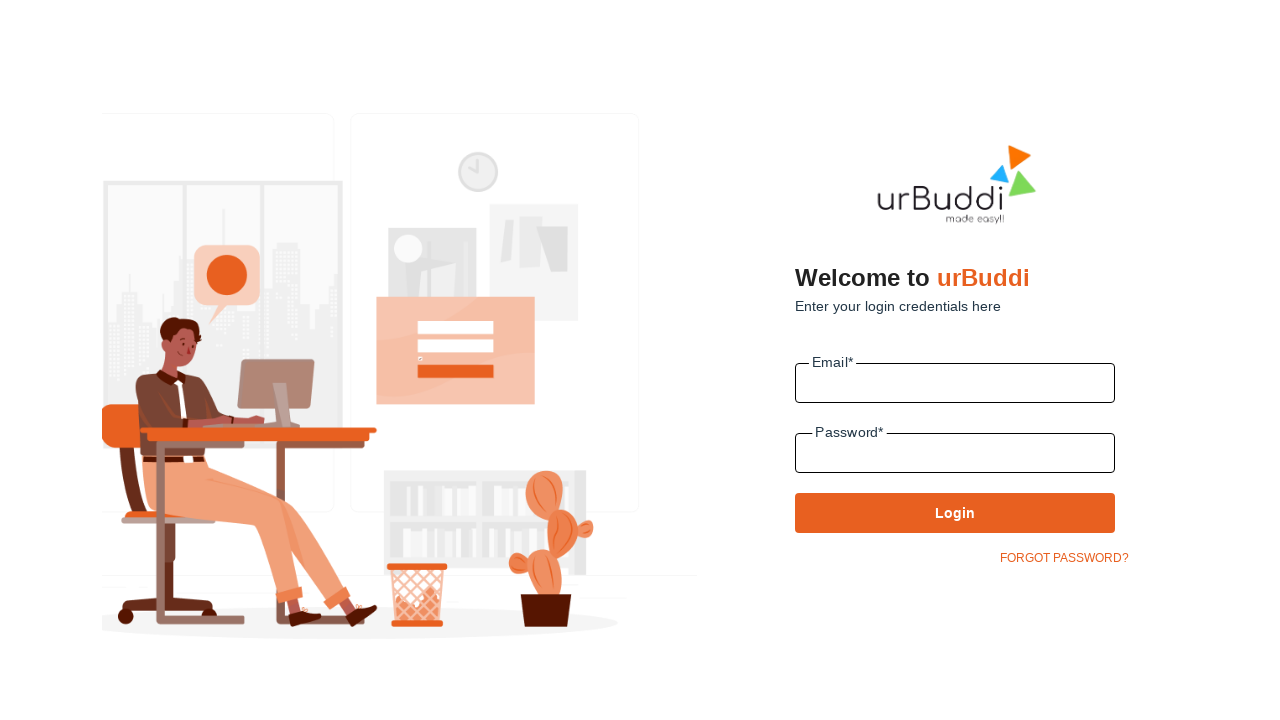

Login button is displayed - assertion passed
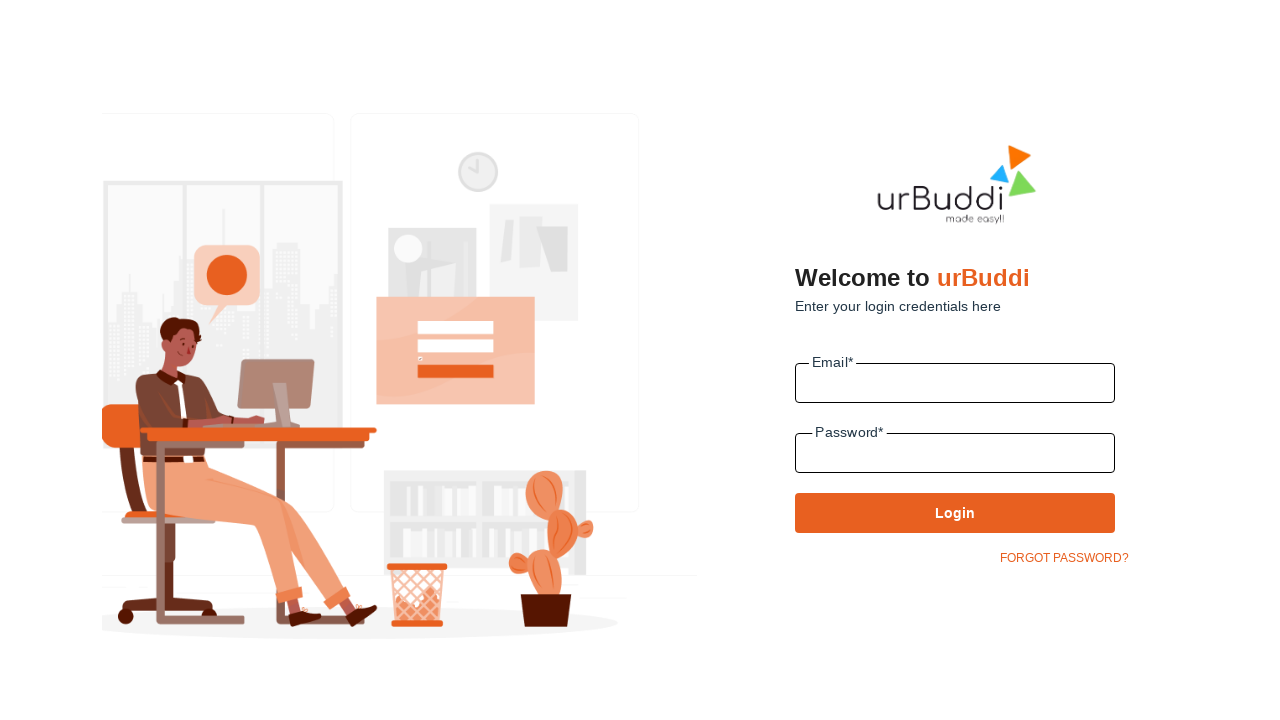

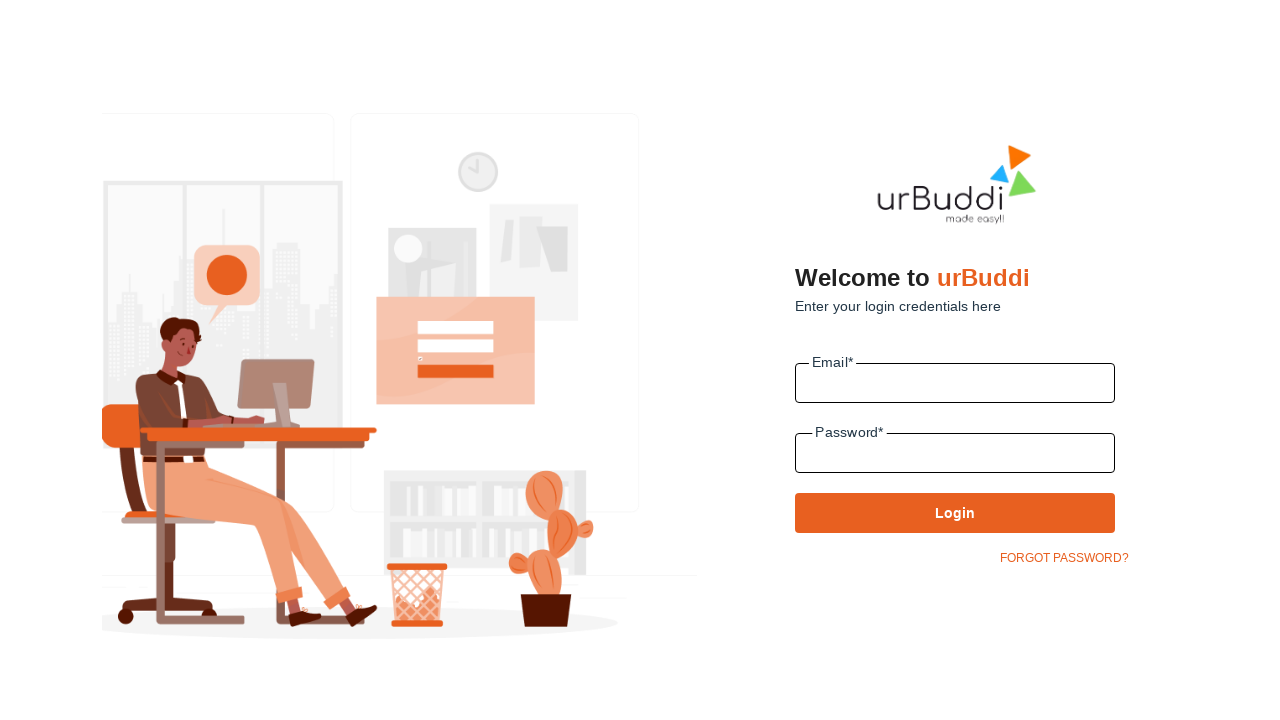